Tests checkbox interaction on a demo page by locating checkboxes and clicking on the first checkbox twice (toggling it on and off).

Starting URL: https://the-internet.herokuapp.com/checkboxes

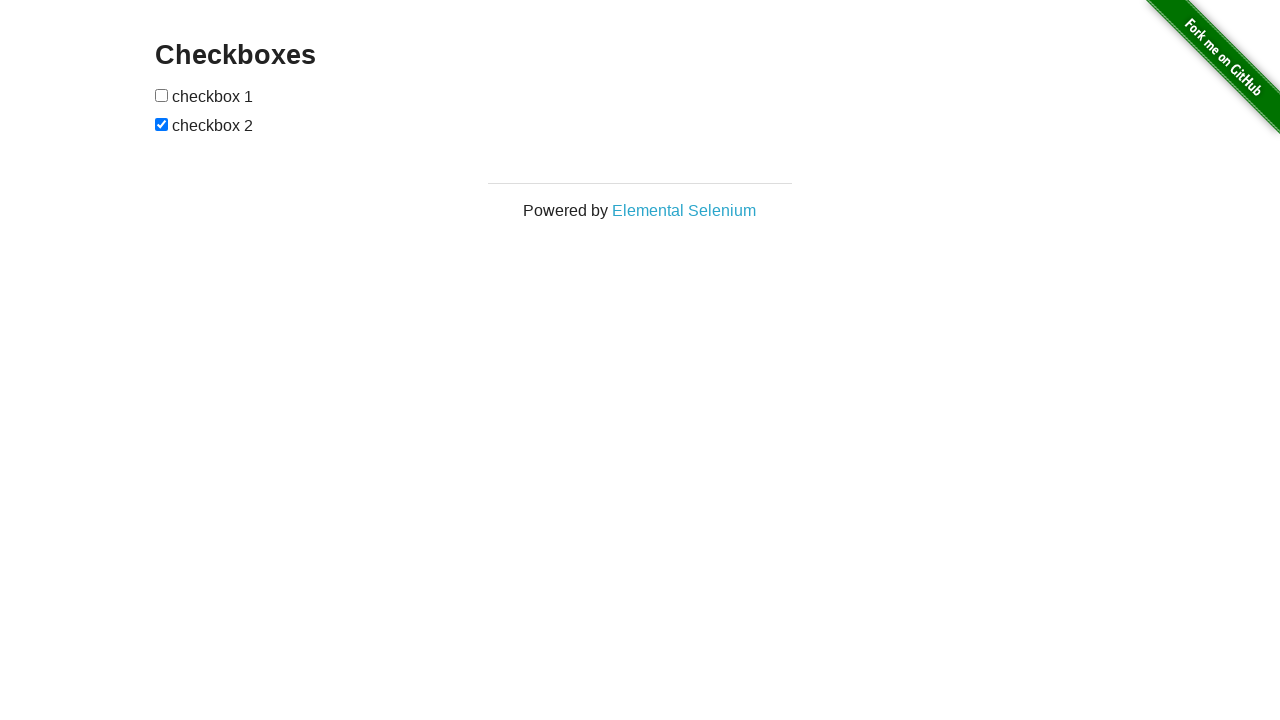

Waited for checkboxes to load on the page
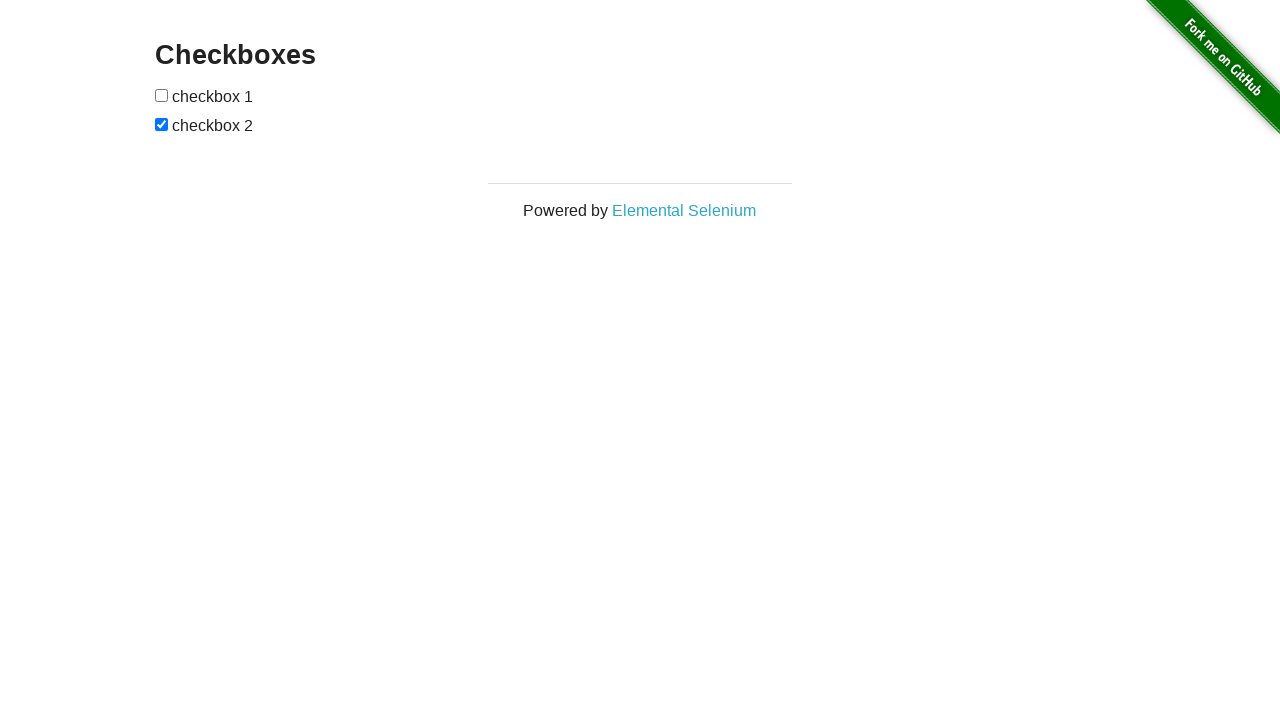

Located the first checkbox element
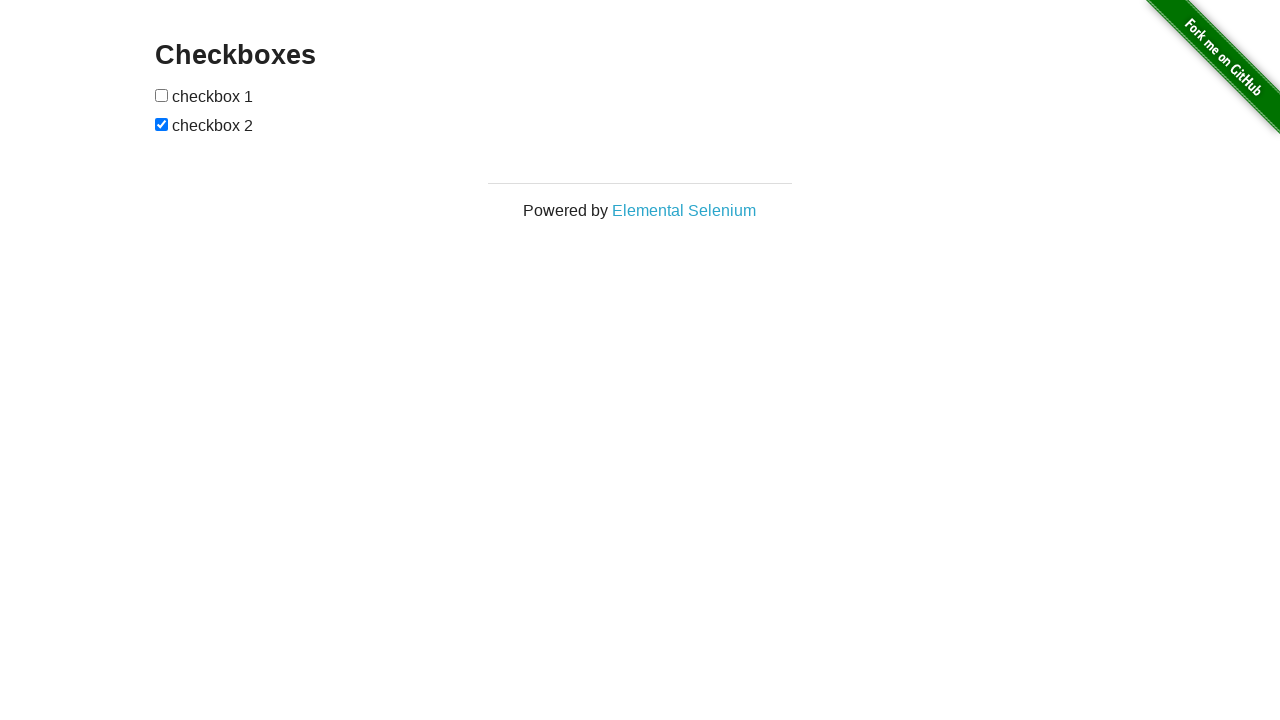

Clicked first checkbox to toggle it on at (162, 95) on input[type='checkbox'] >> nth=0
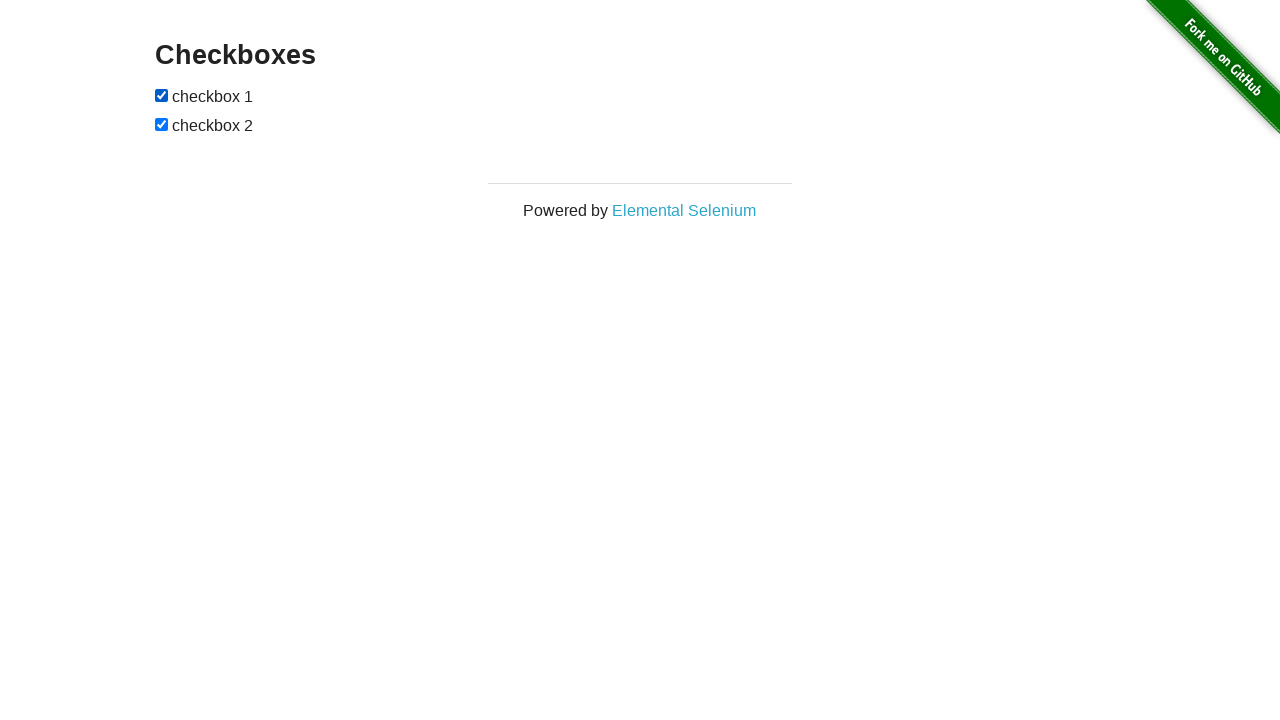

Clicked first checkbox again to toggle it off at (162, 95) on input[type='checkbox'] >> nth=0
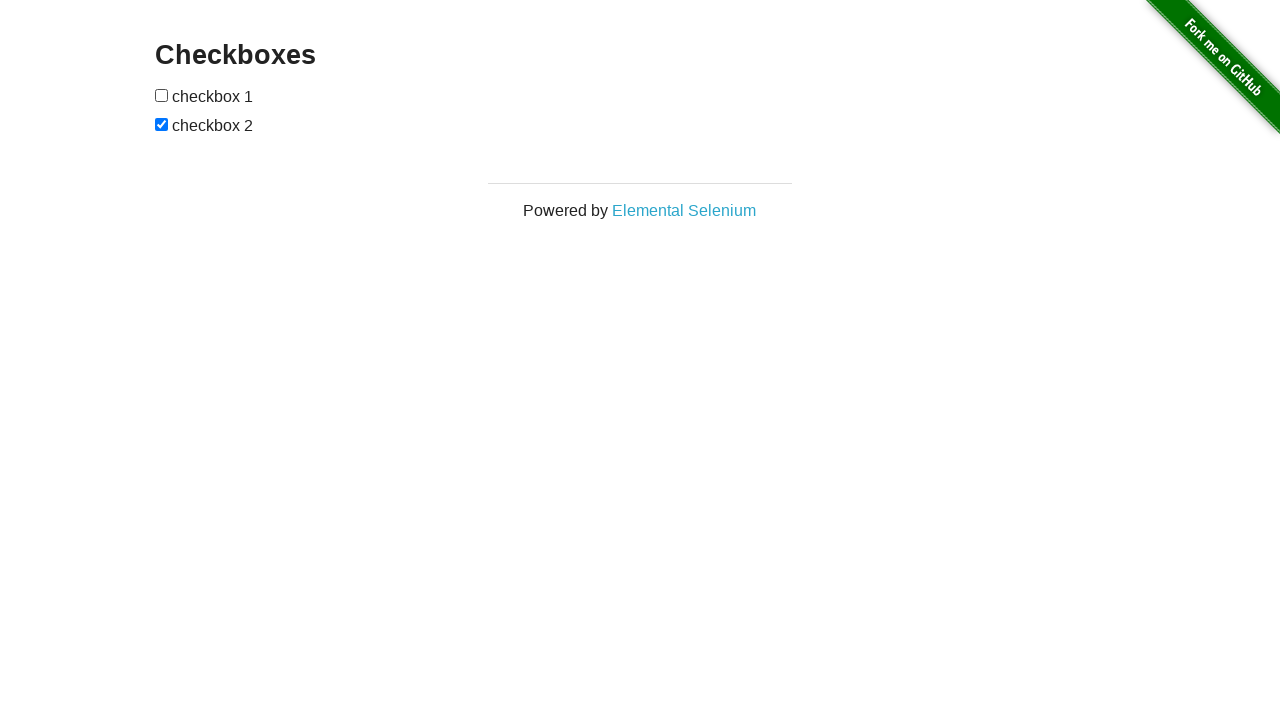

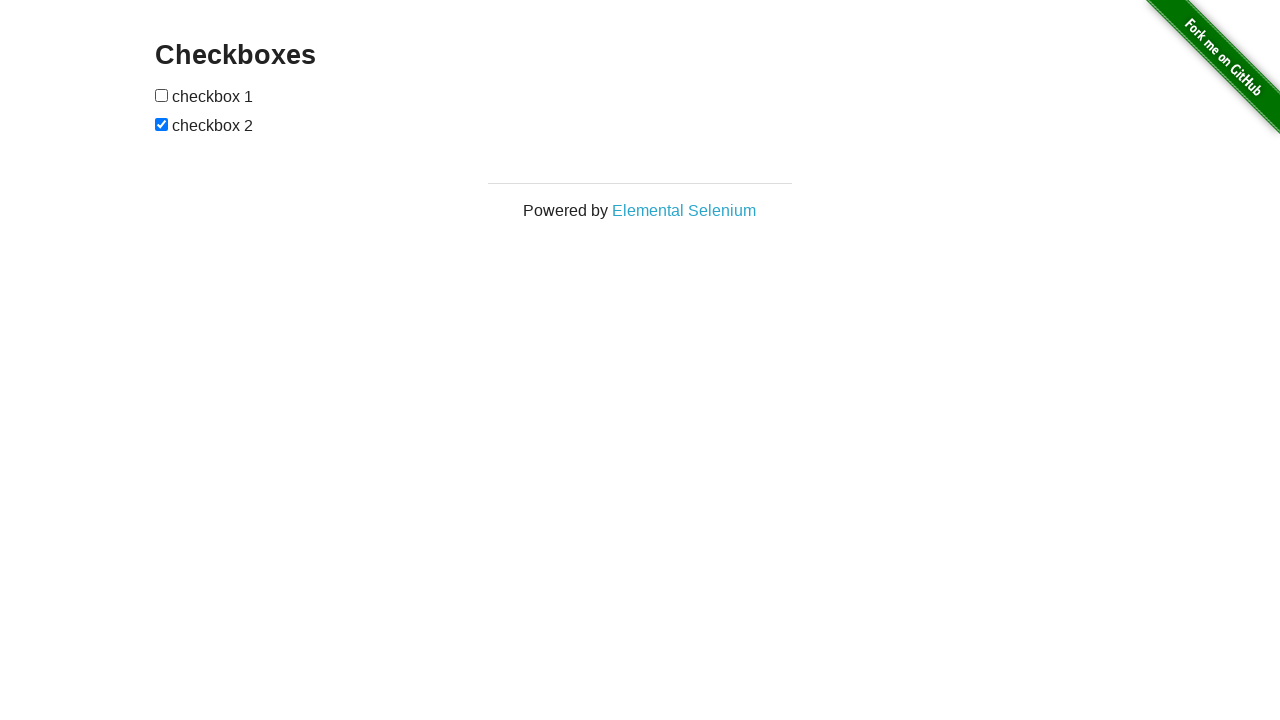